Navigates to RedBus website homepage and verifies the page loads correctly

Starting URL: https://www.redbus.in/

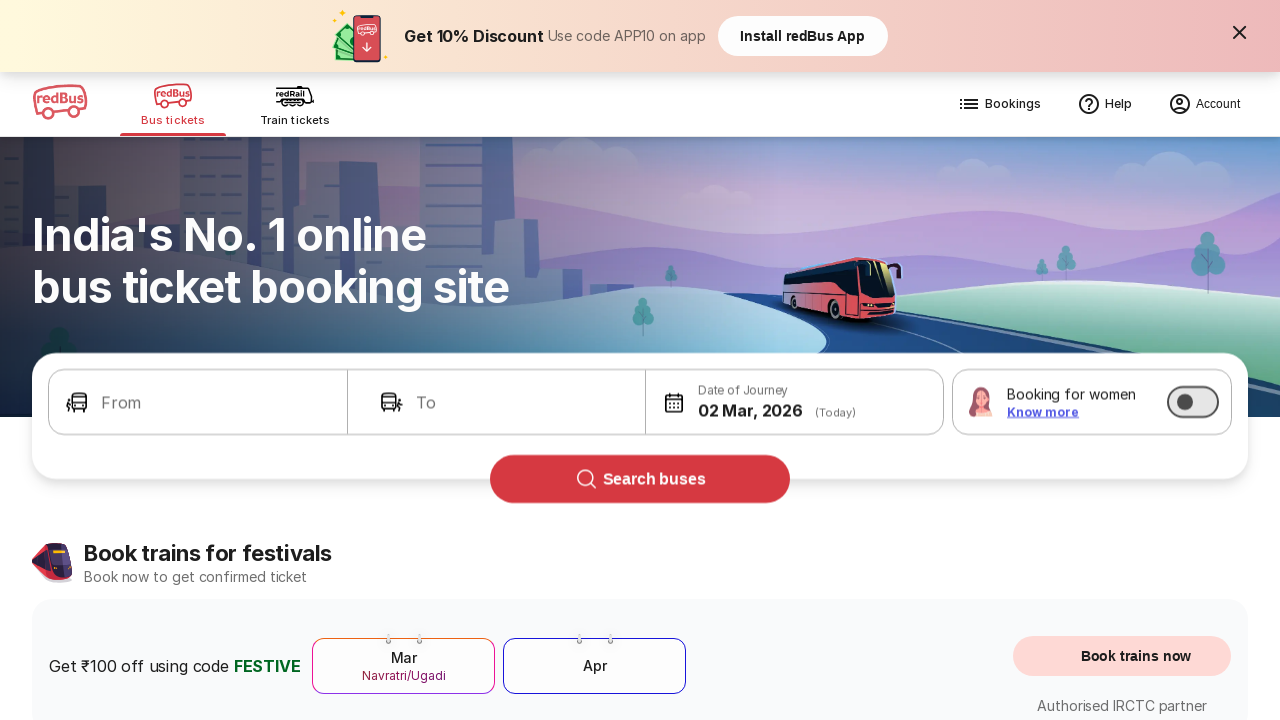

Waited for RedBus homepage to load (DOM content loaded)
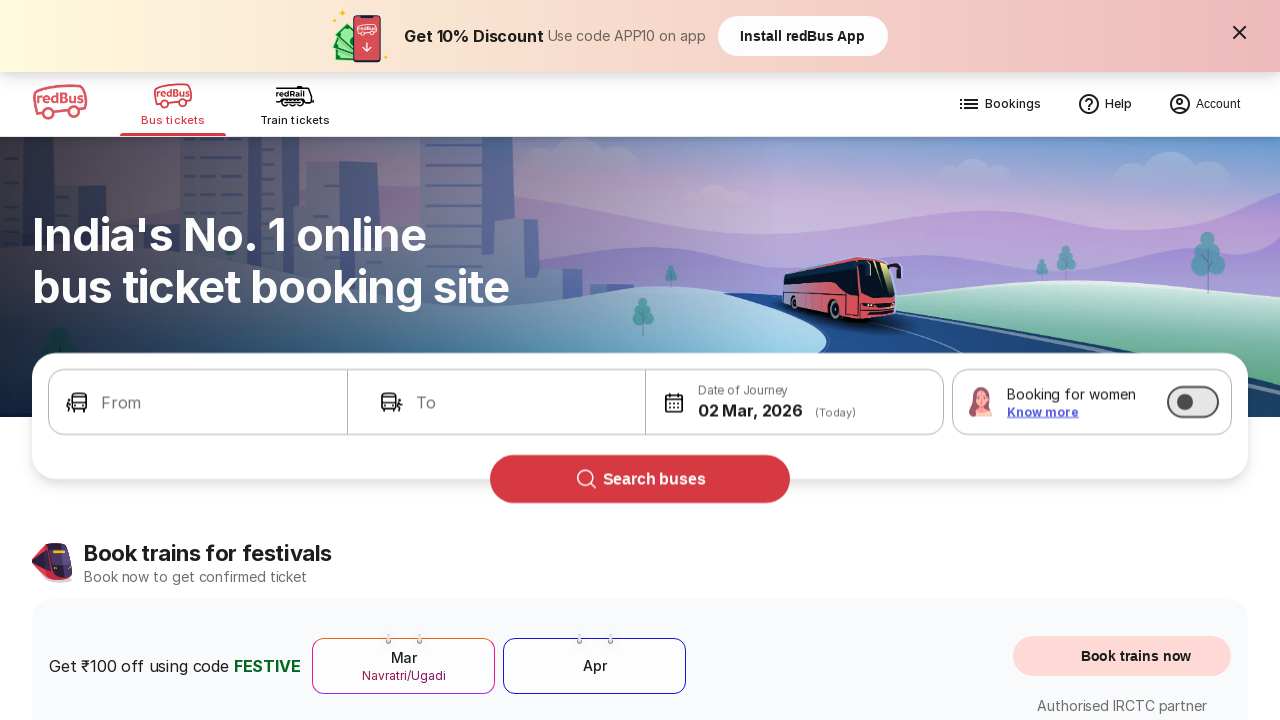

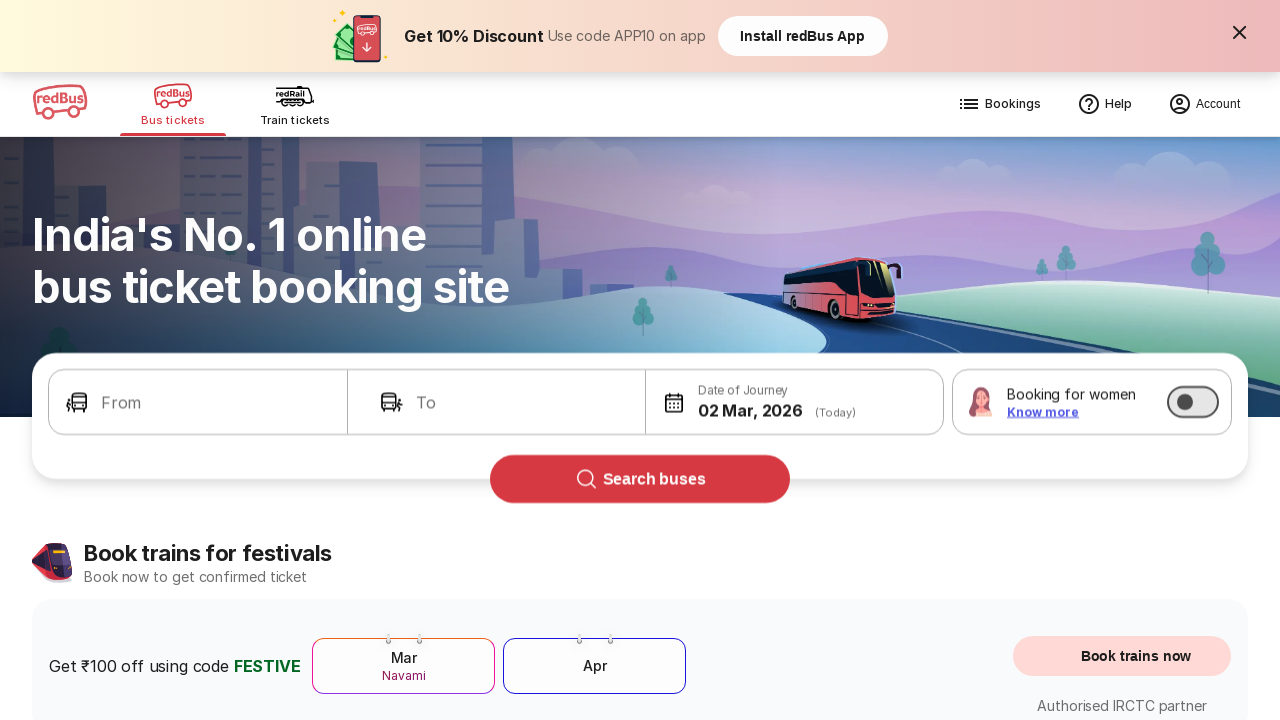